Tests that clicking the Email column header sorts the table data alphabetically in ascending order.

Starting URL: http://the-internet.herokuapp.com/tables

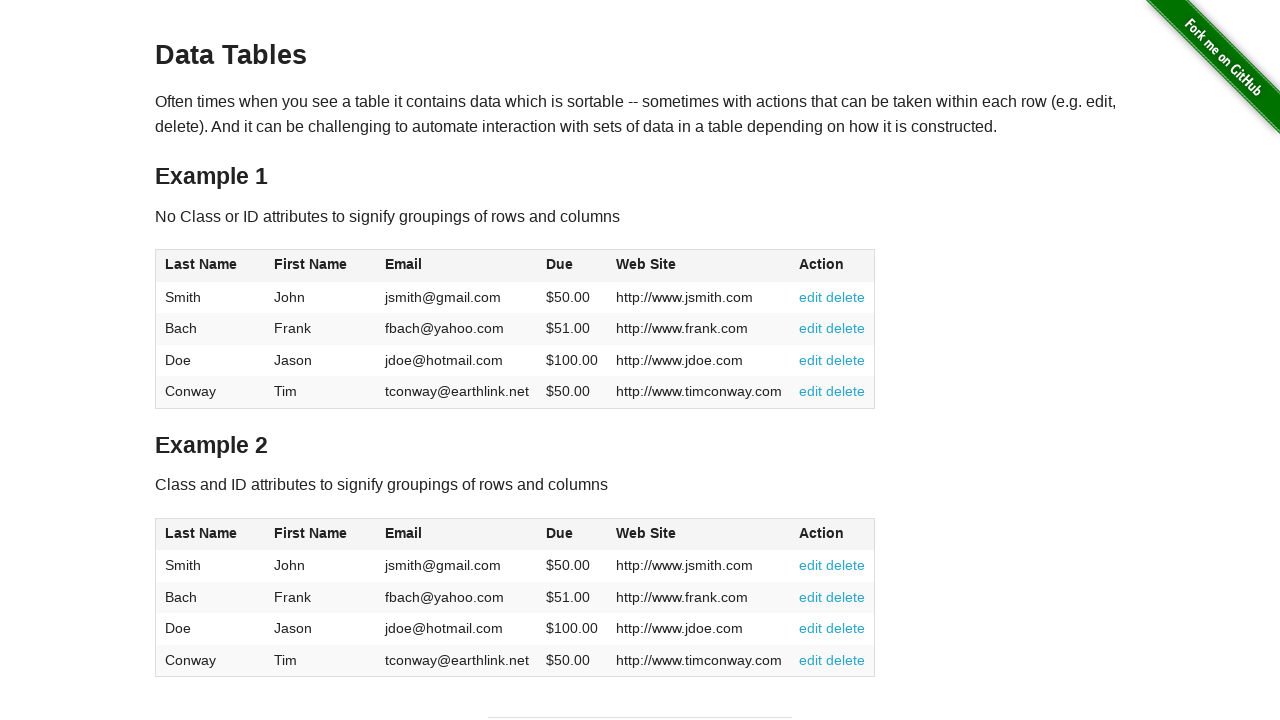

Clicked Email column header to sort table at (457, 266) on #table1 thead tr th:nth-of-type(3)
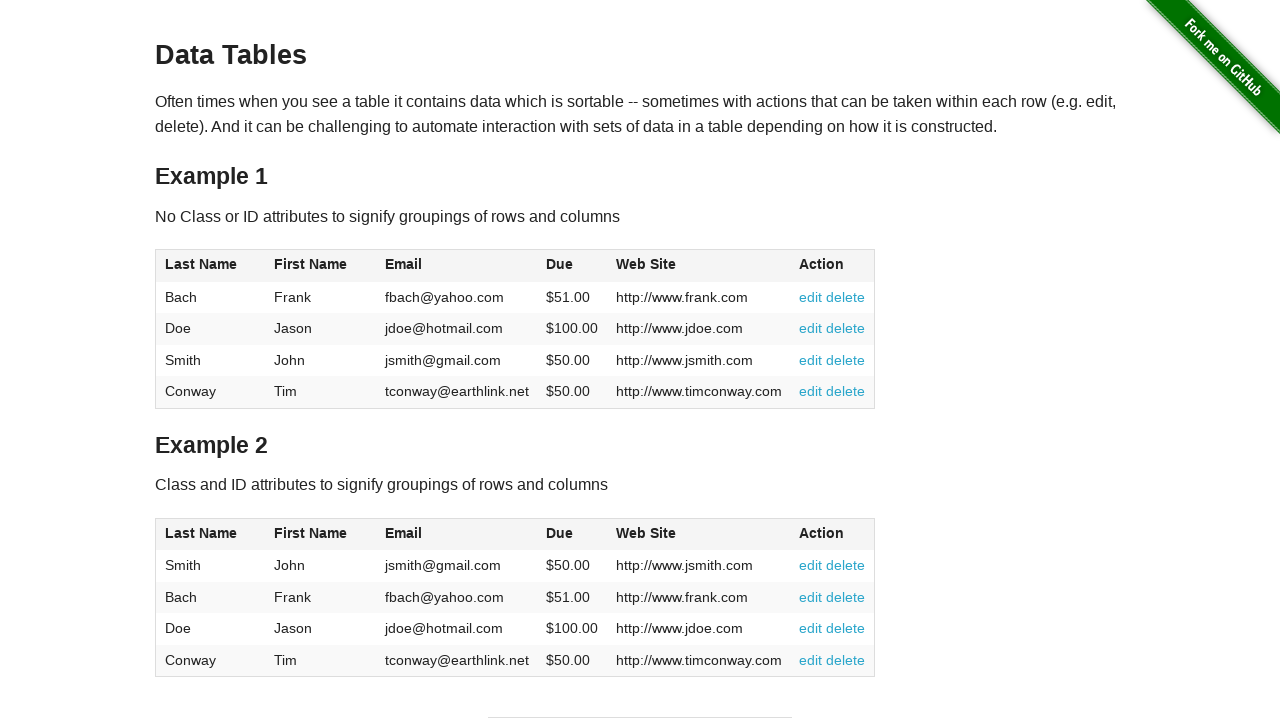

Email column data loaded after sorting
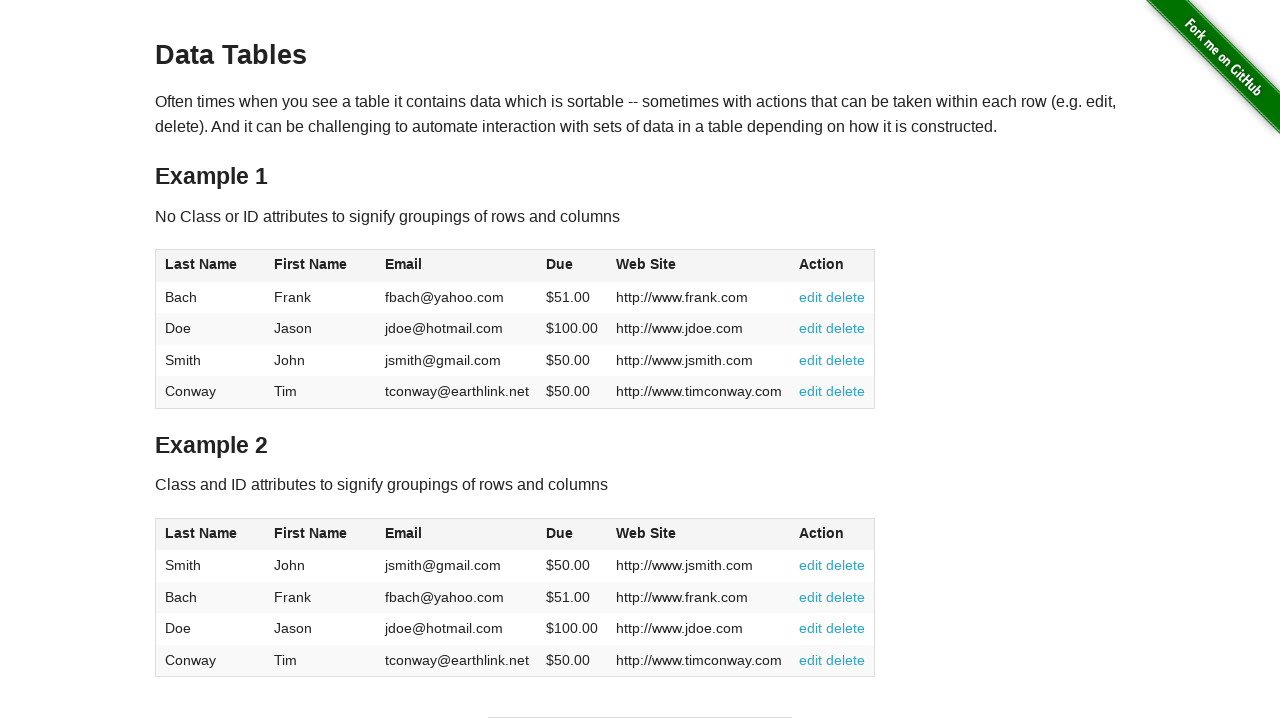

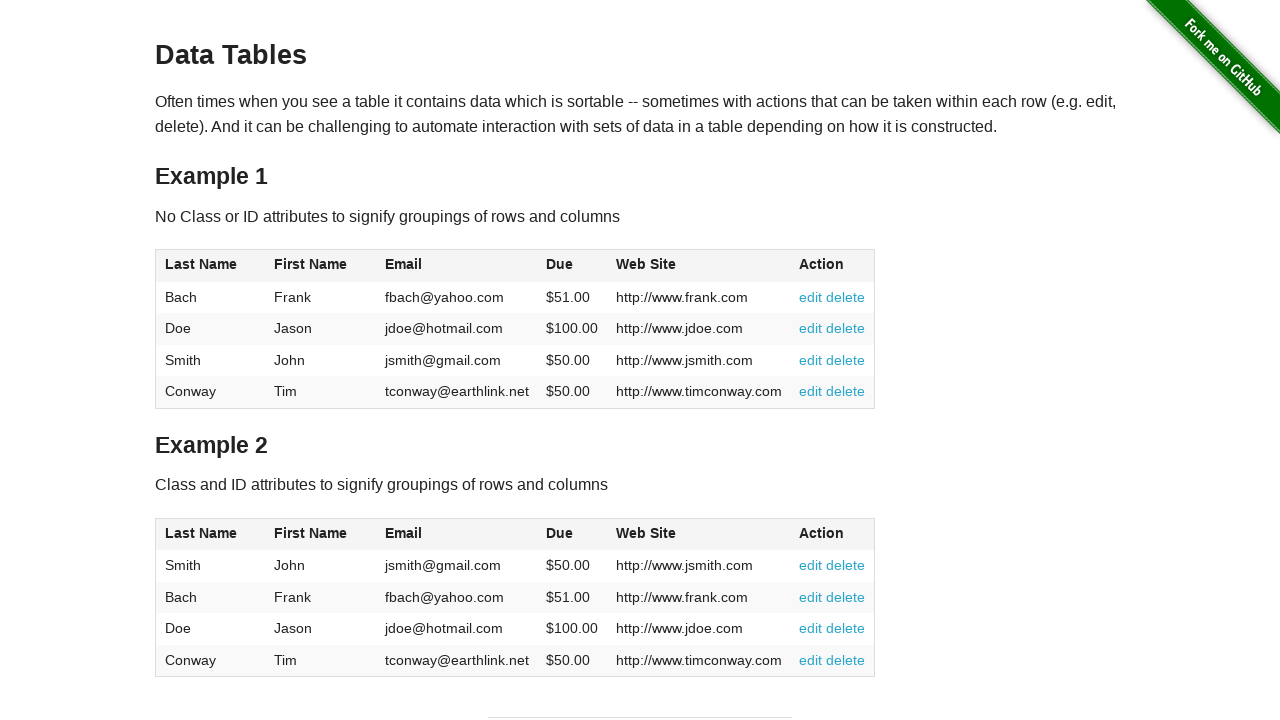